Navigates to the automation exercise website, scrolls down to the footer, and verifies the copyright text is displayed

Starting URL: https://automationexercise.com/

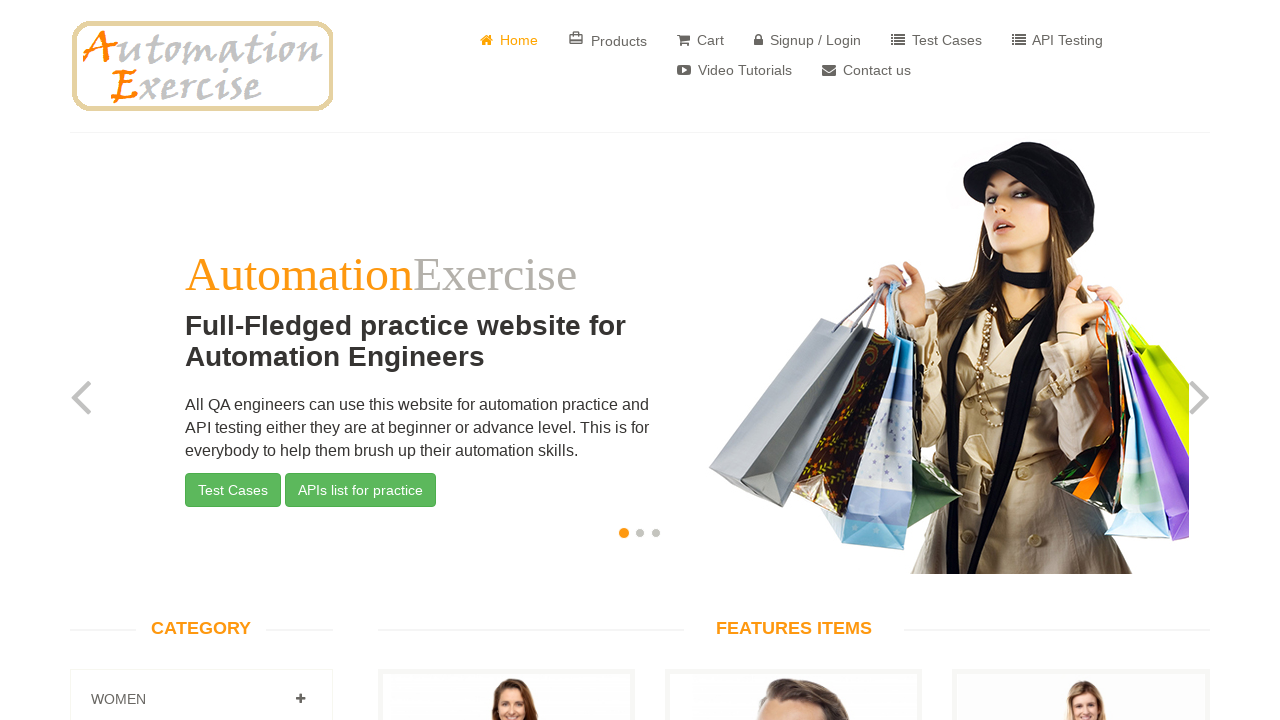

Navigated to https://automationexercise.com/
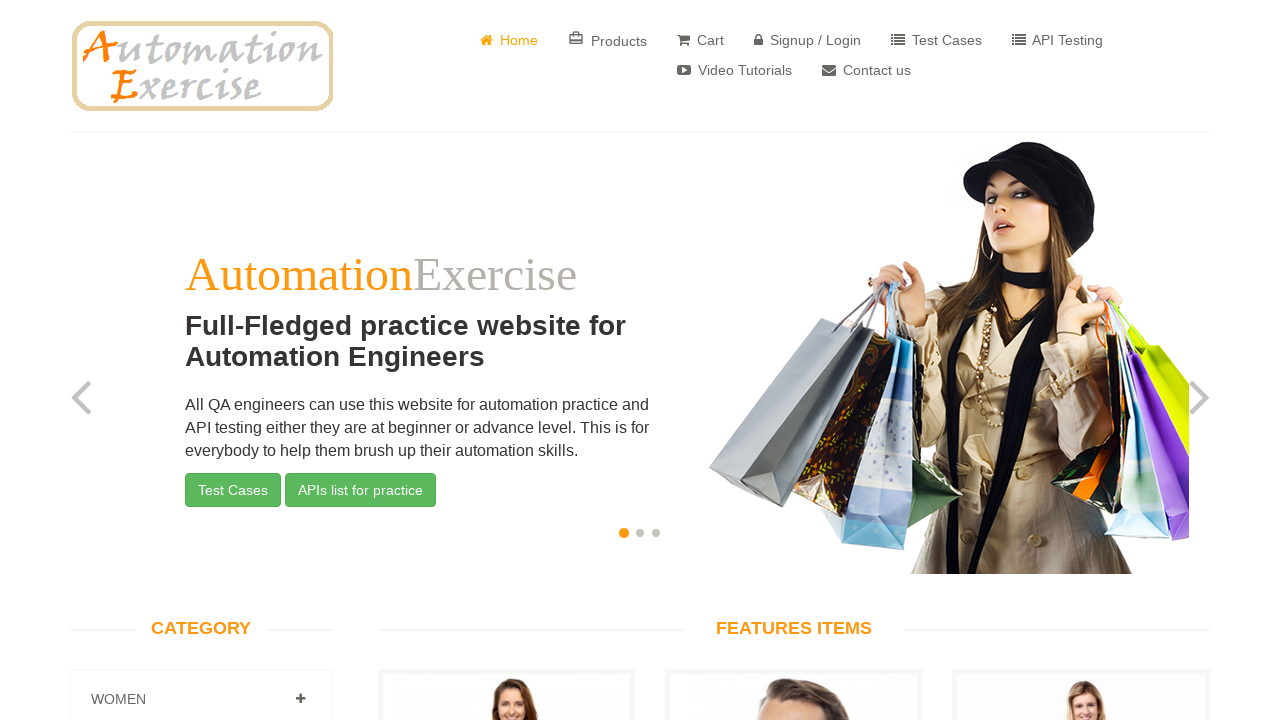

Pressed PageDown key (press 1/10)
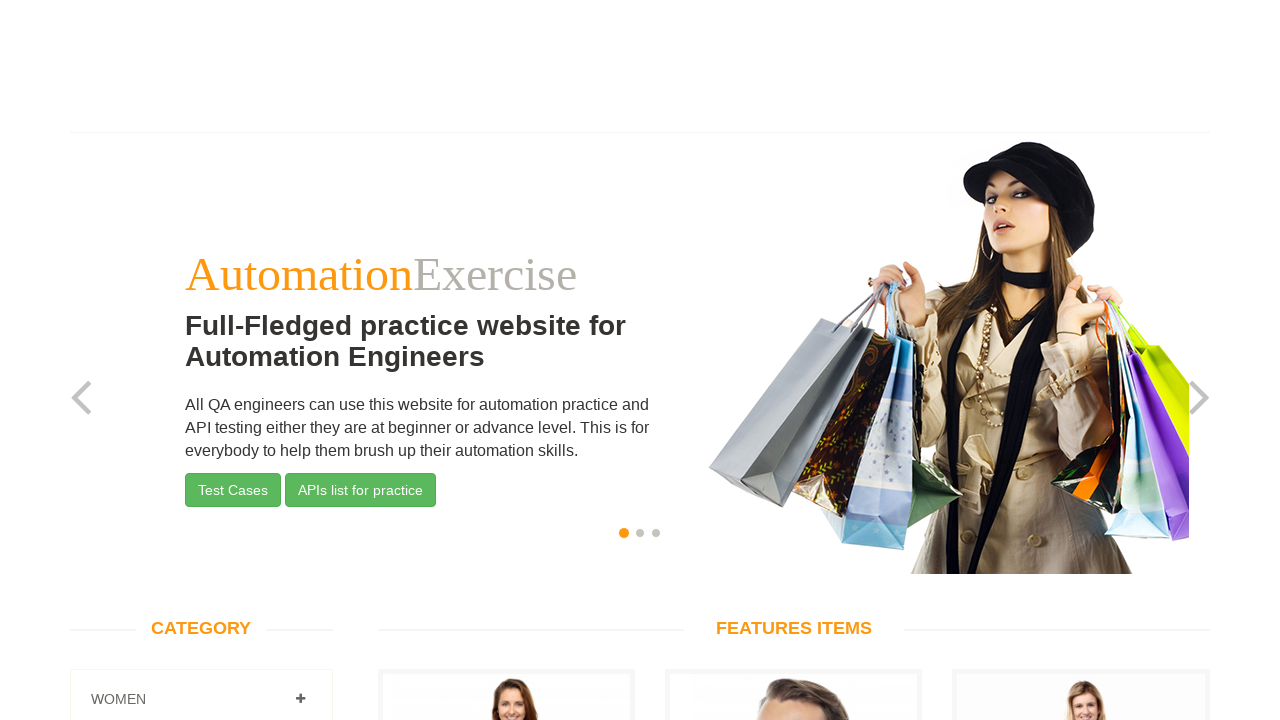

Pressed PageDown key (press 2/10)
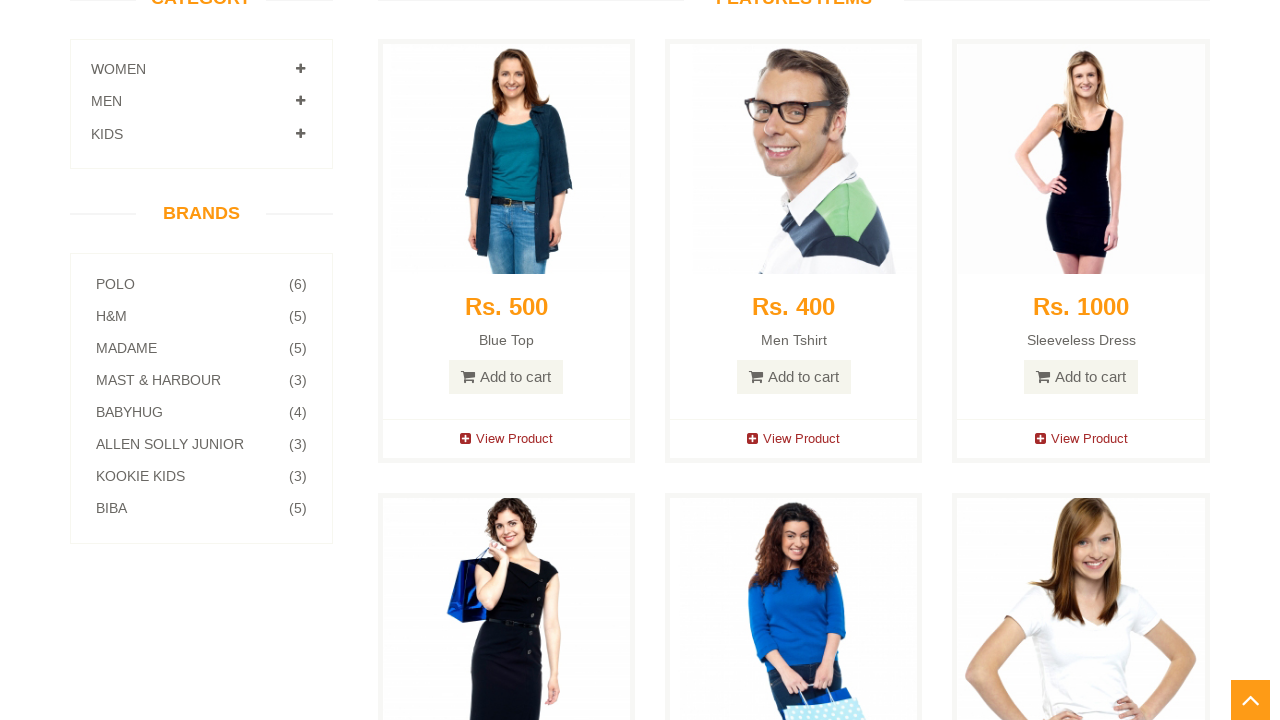

Pressed PageDown key (press 3/10)
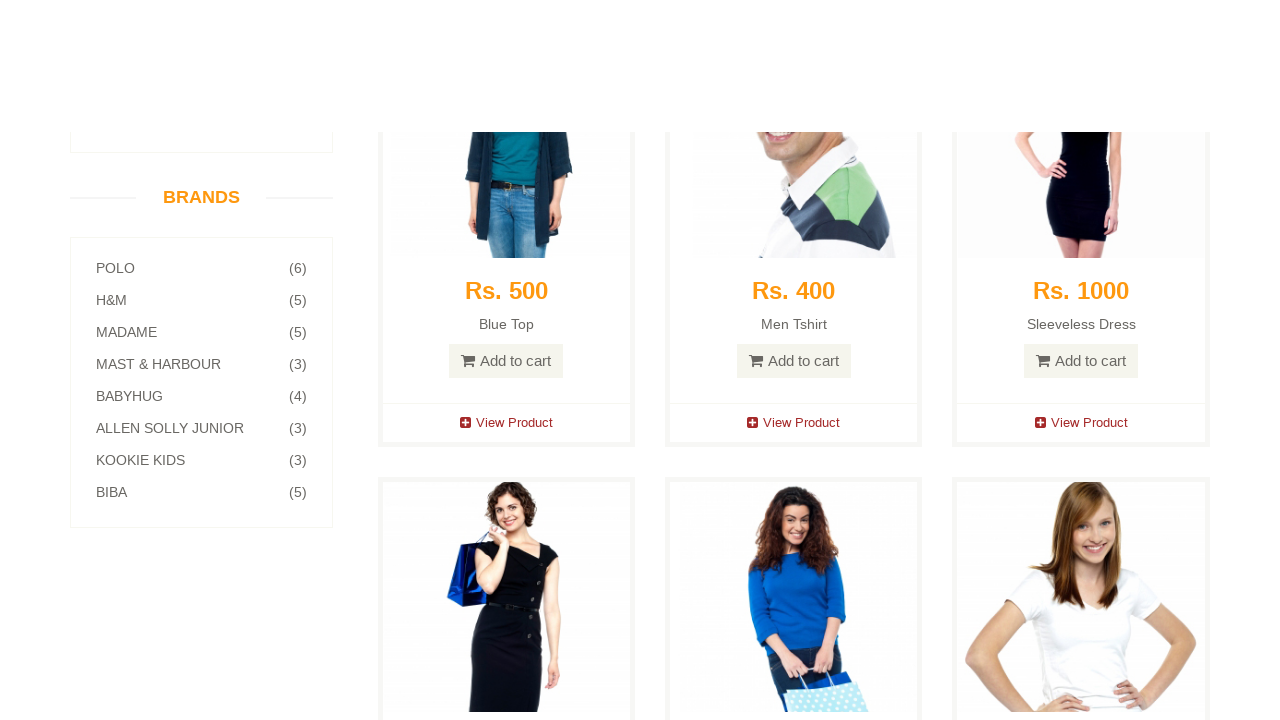

Pressed PageDown key (press 4/10)
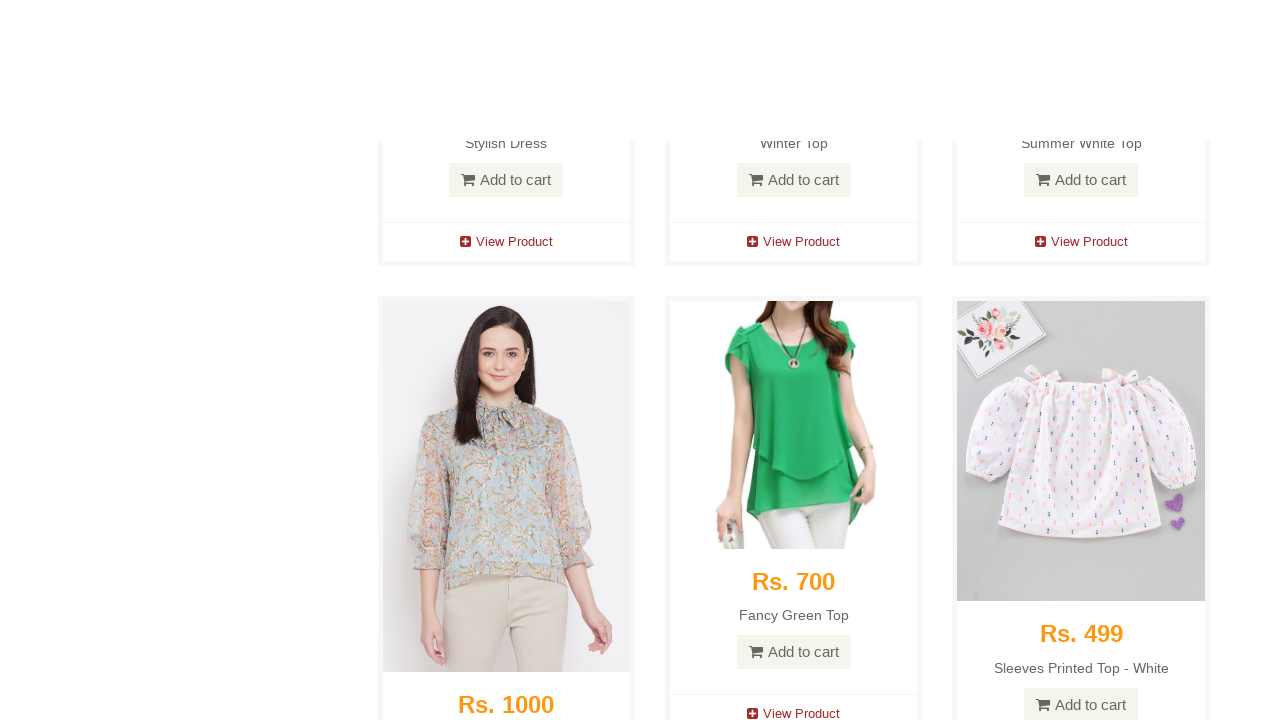

Pressed PageDown key (press 5/10)
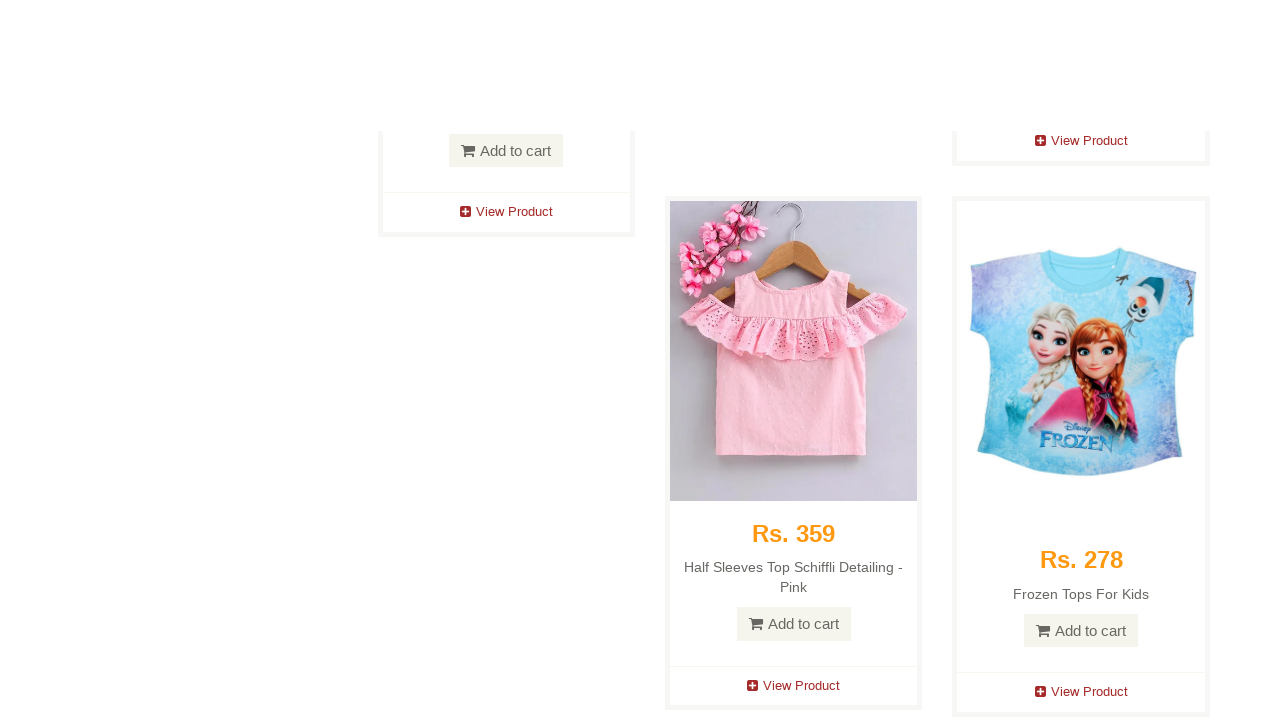

Pressed PageDown key (press 6/10)
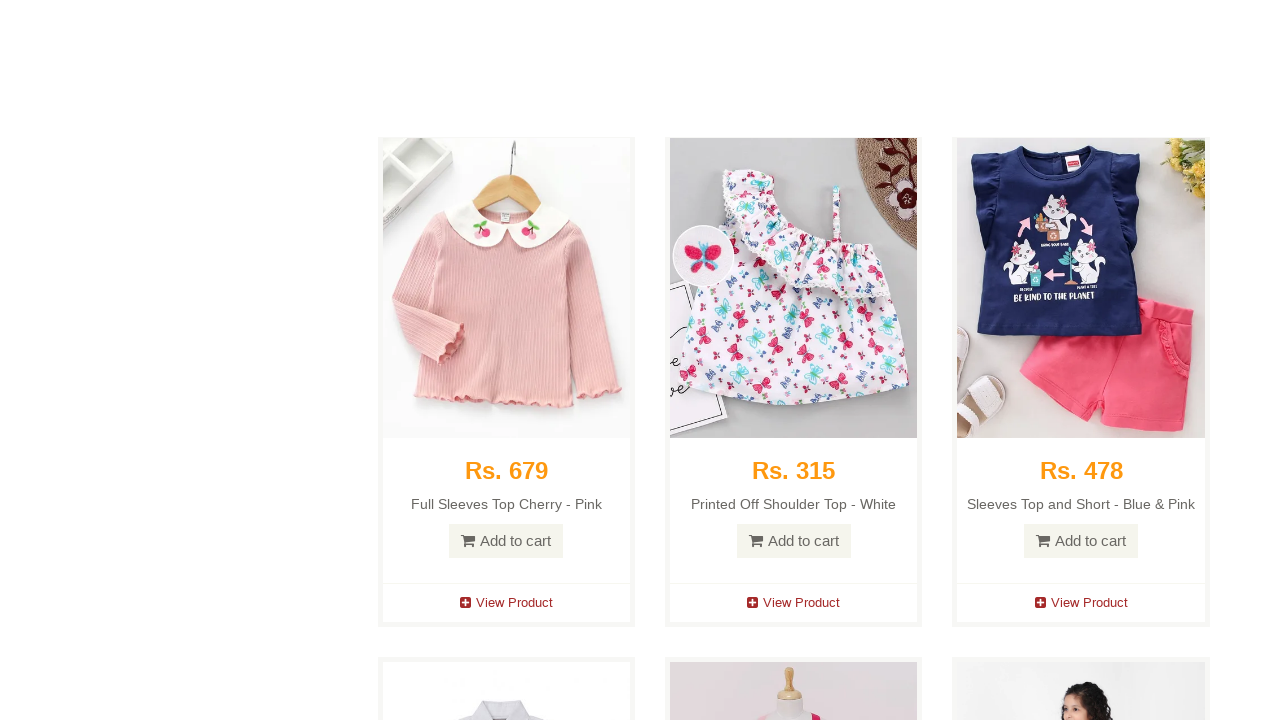

Pressed PageDown key (press 7/10)
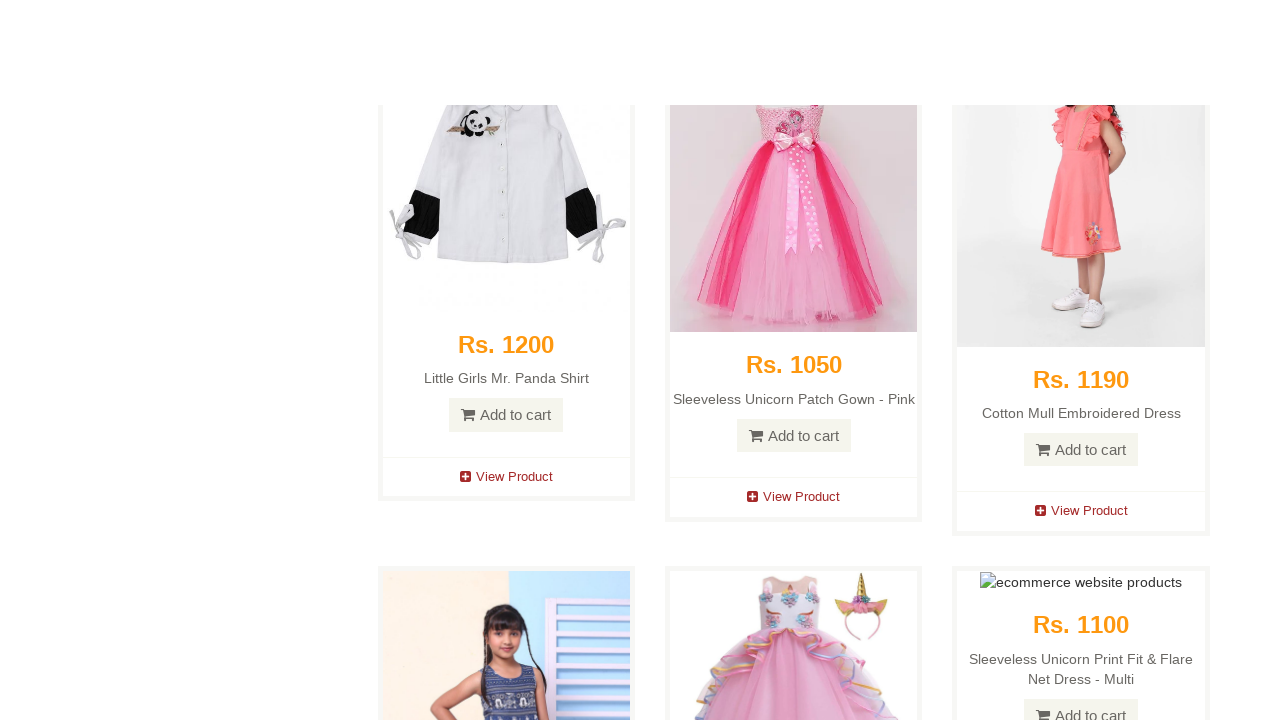

Pressed PageDown key (press 8/10)
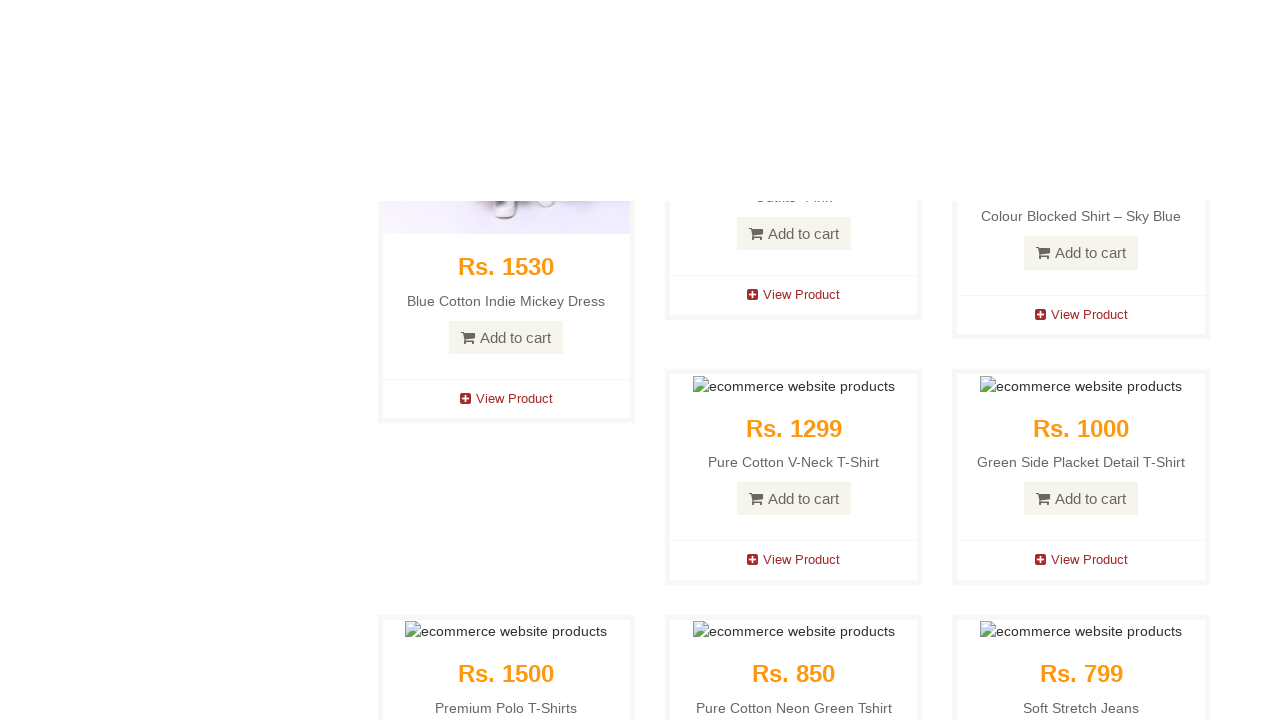

Pressed PageDown key (press 9/10)
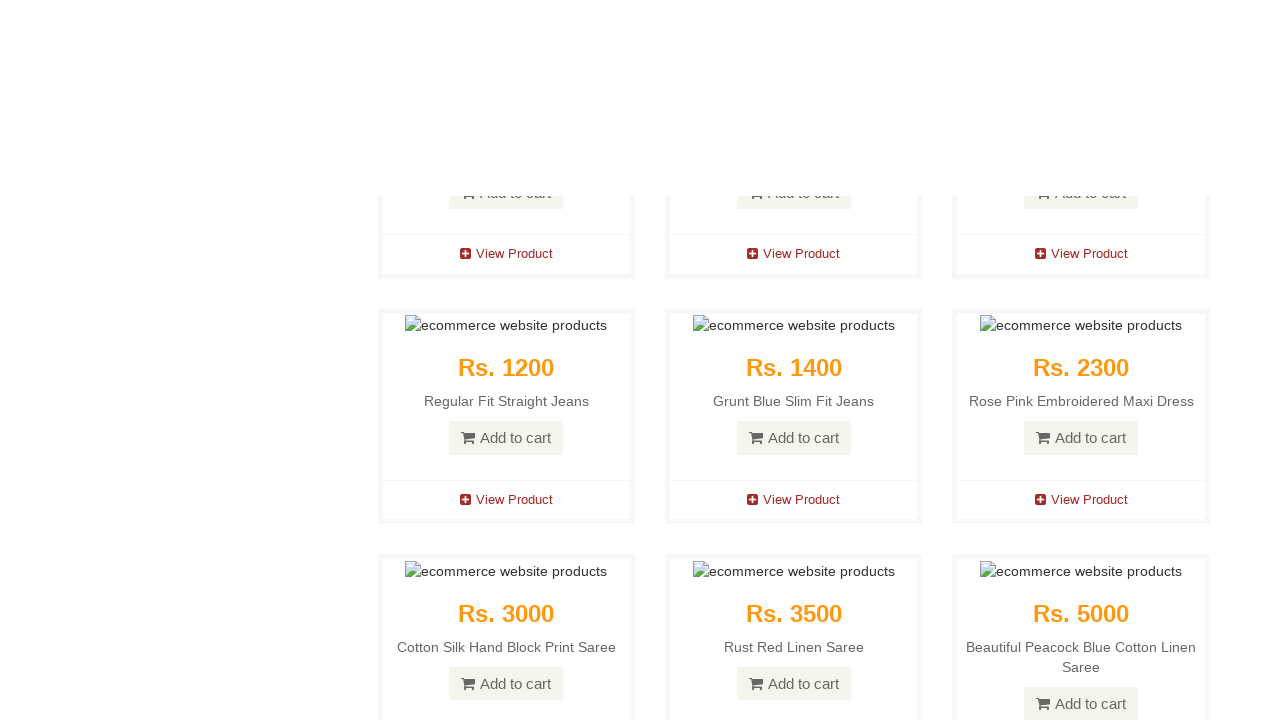

Pressed PageDown key (press 10/10)
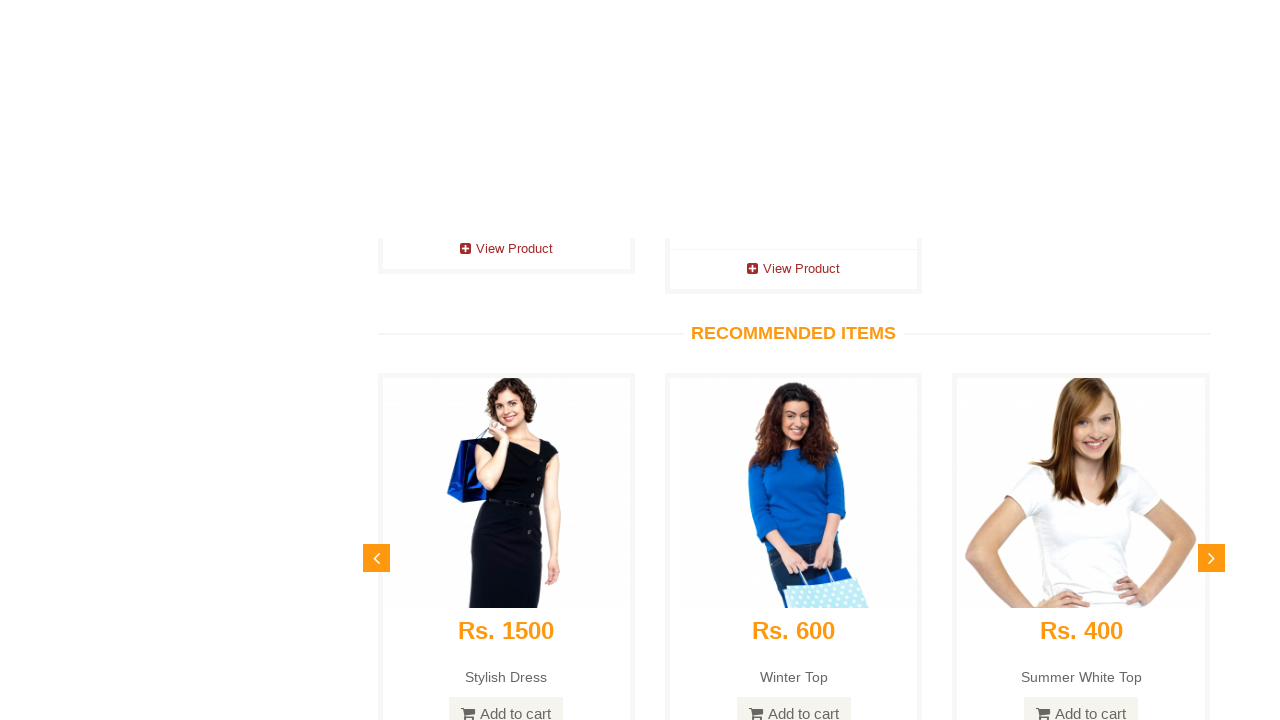

Footer copyright text element became visible
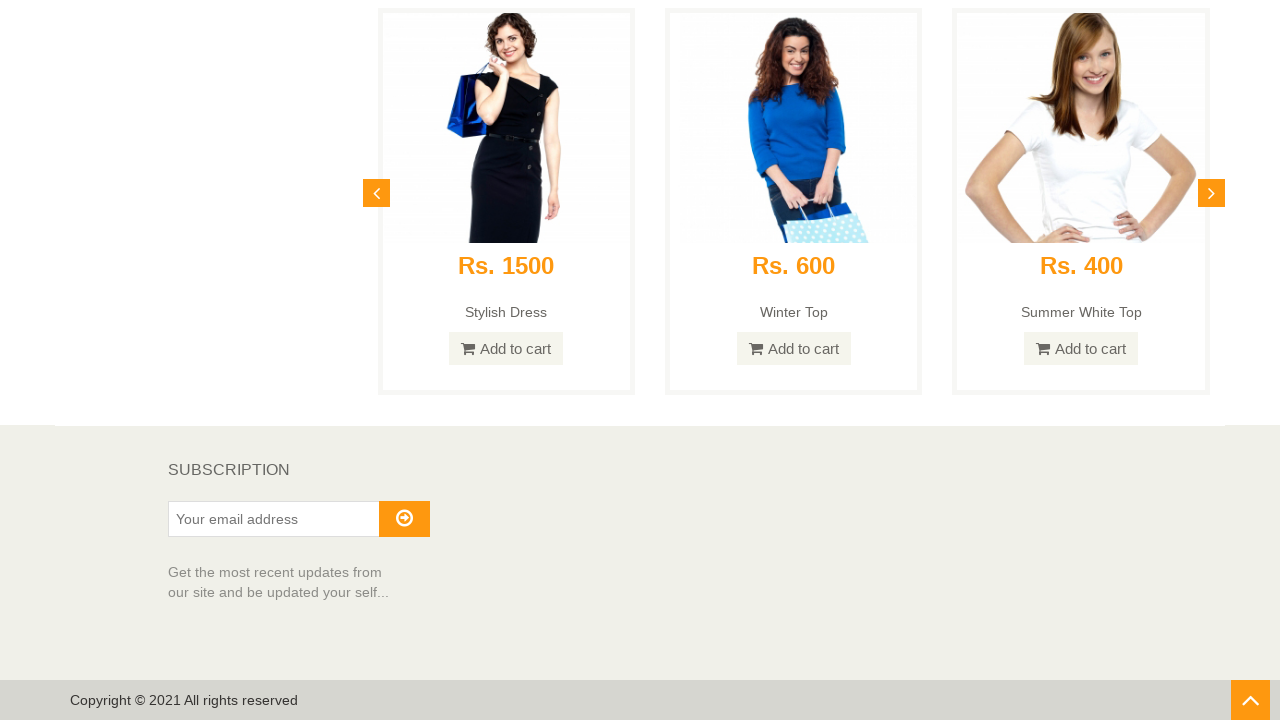

Verified footer copyright element is visible
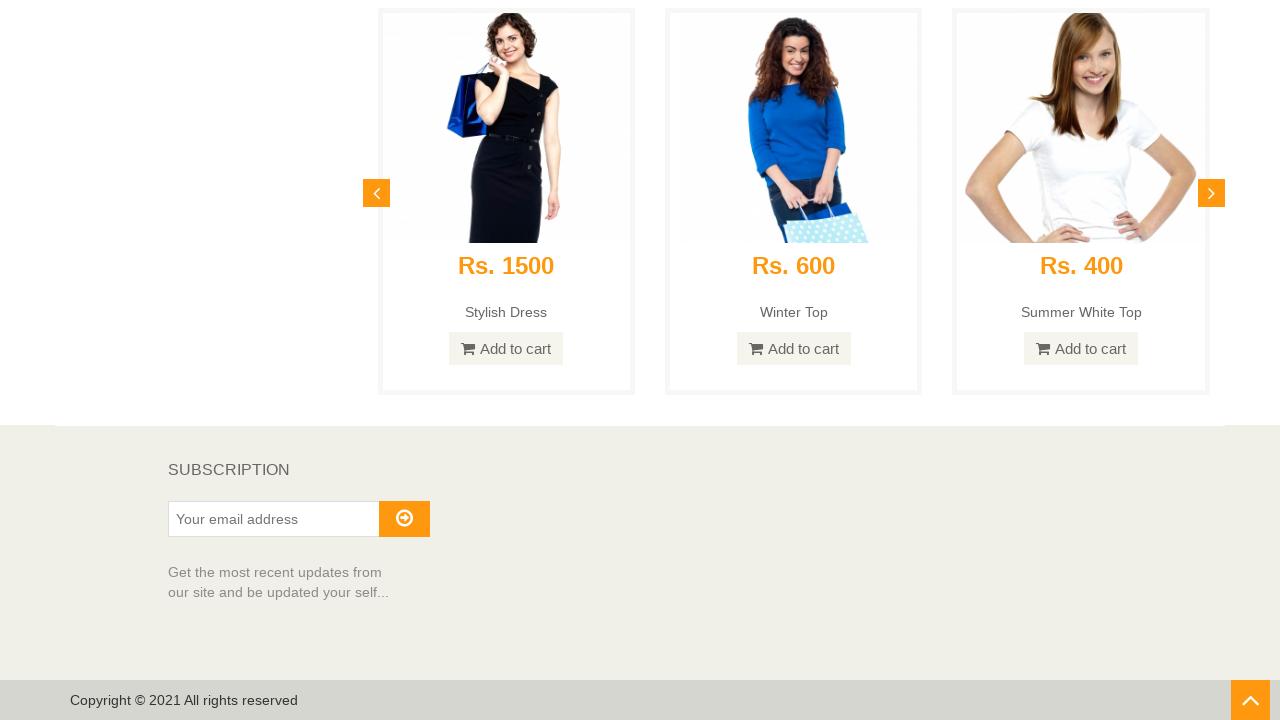

Verified footer copyright text matches 'Copyright © 2021 All rights reserved'
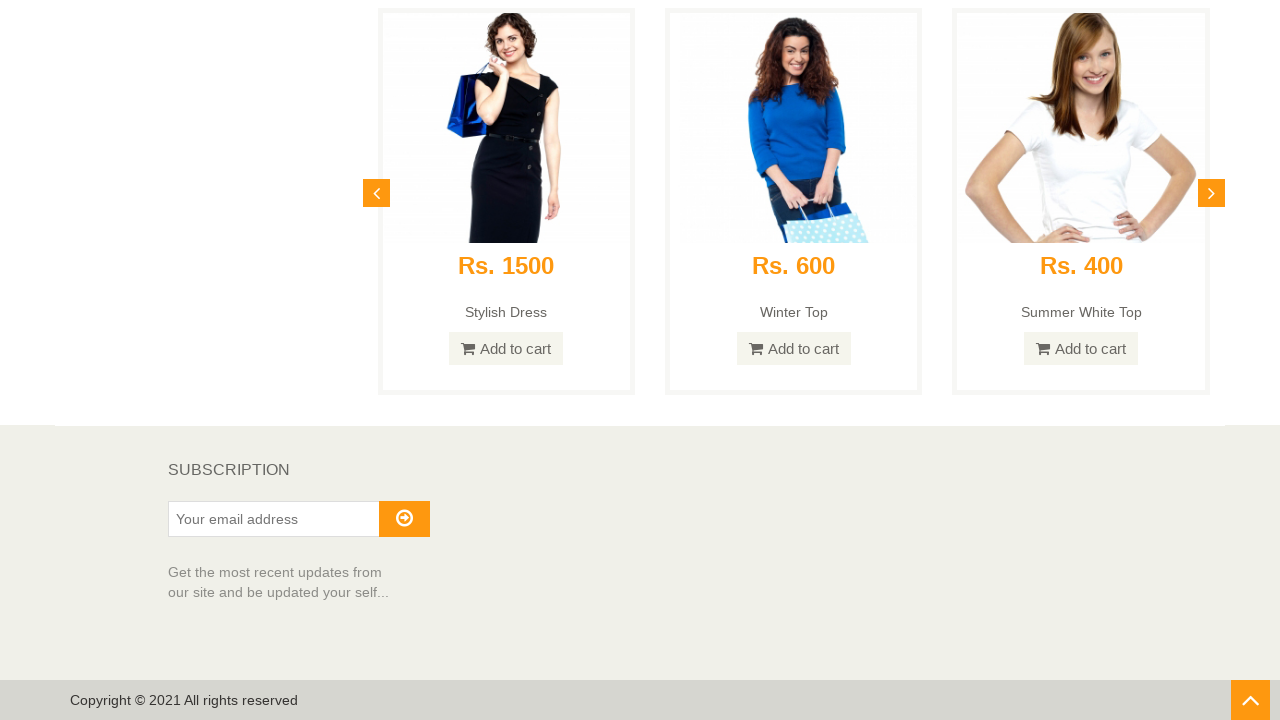

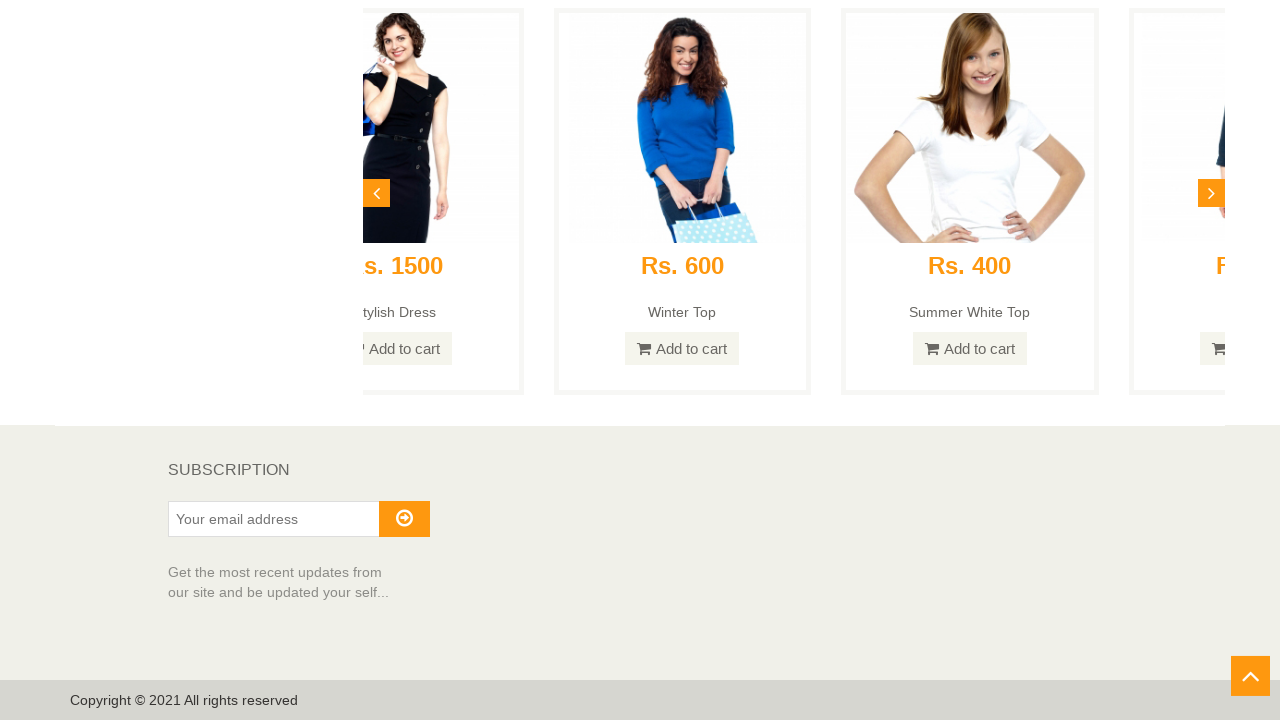